Tests a practice form by filling out various fields including email, password, checkbox, dropdown selection, radio button, date picker, and submitting the form to verify successful submission.

Starting URL: https://rahulshettyacademy.com/angularpractice/

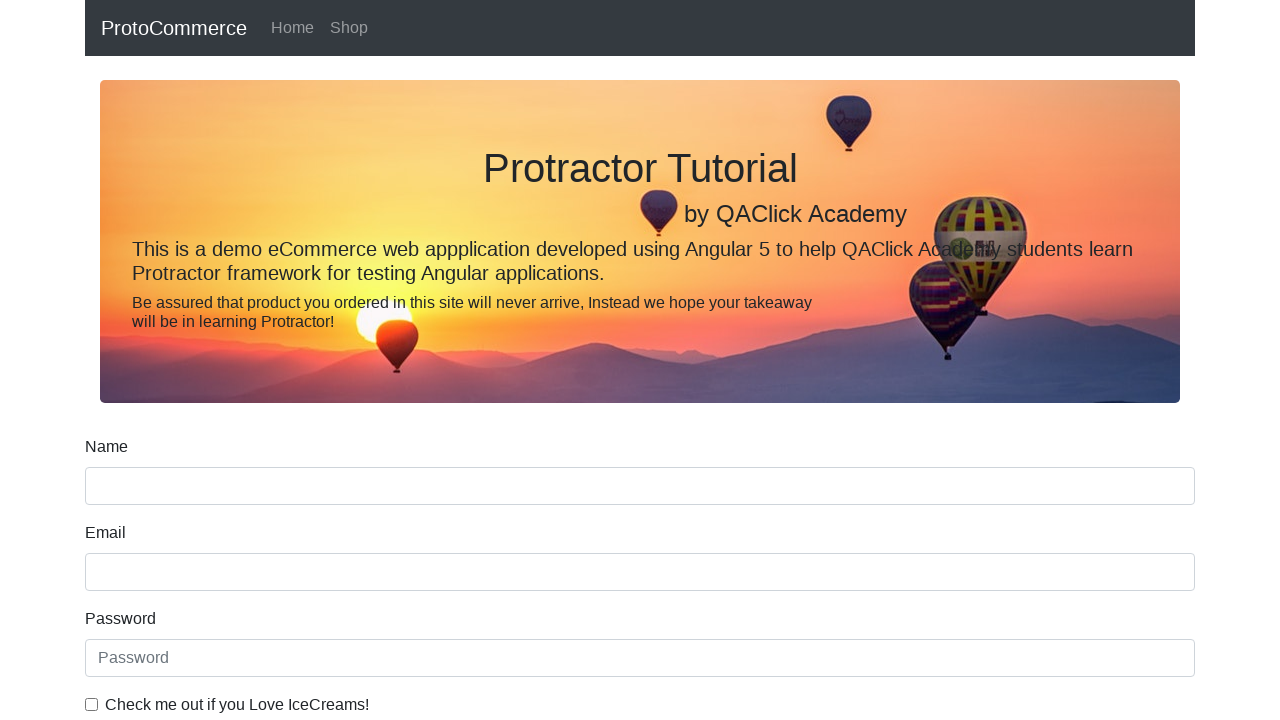

Filled email field with 'abc@gmail.com' on input[name='email']
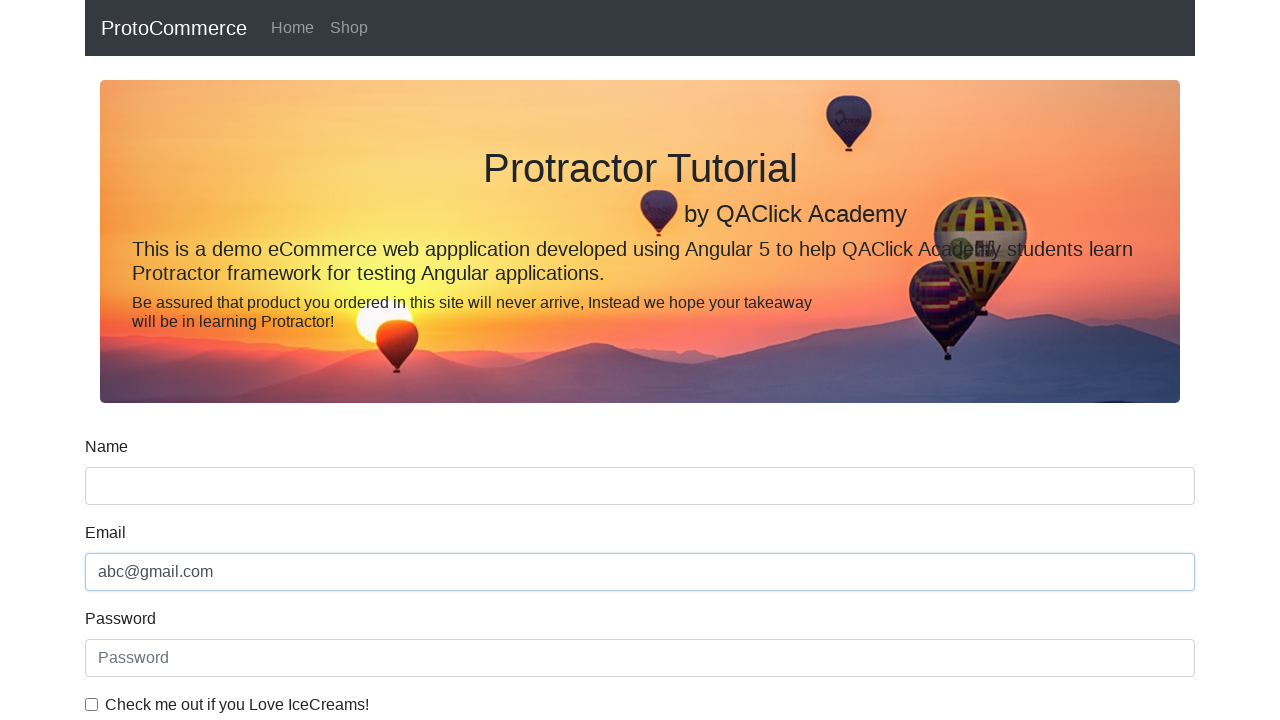

Filled password field with 'password@123' on #exampleInputPassword1
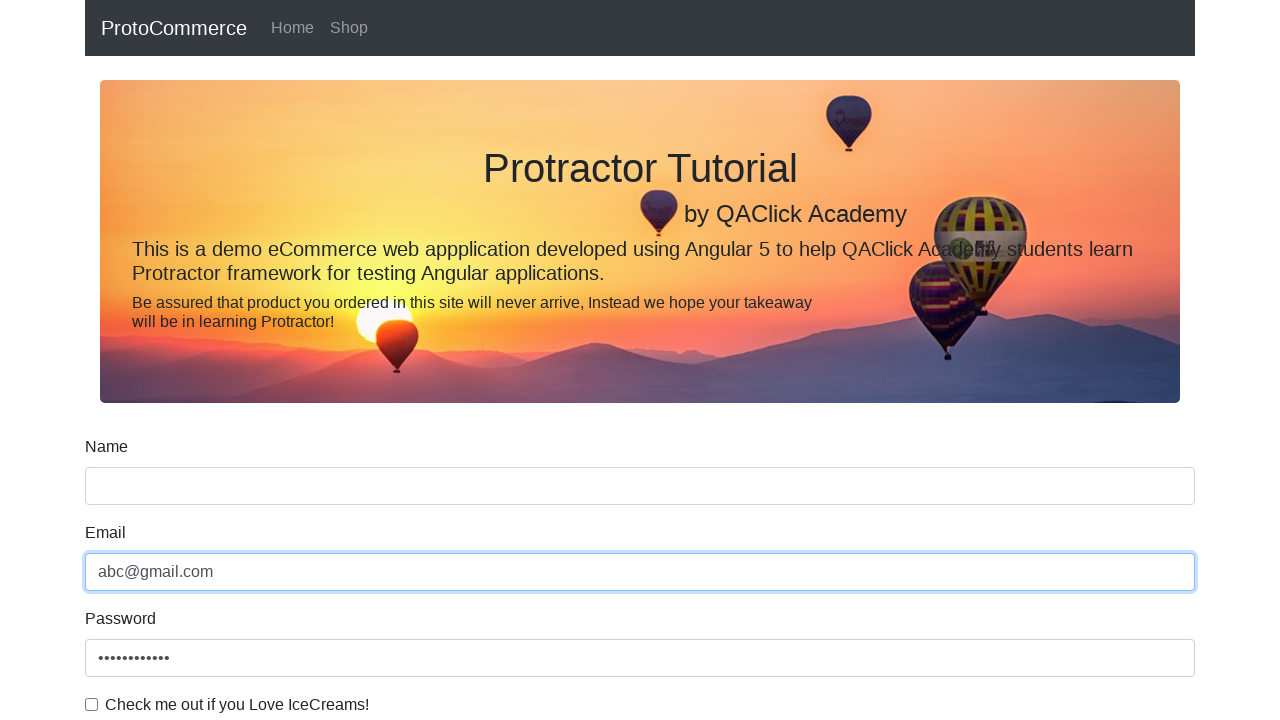

Checked the checkbox at (92, 704) on #exampleCheck1
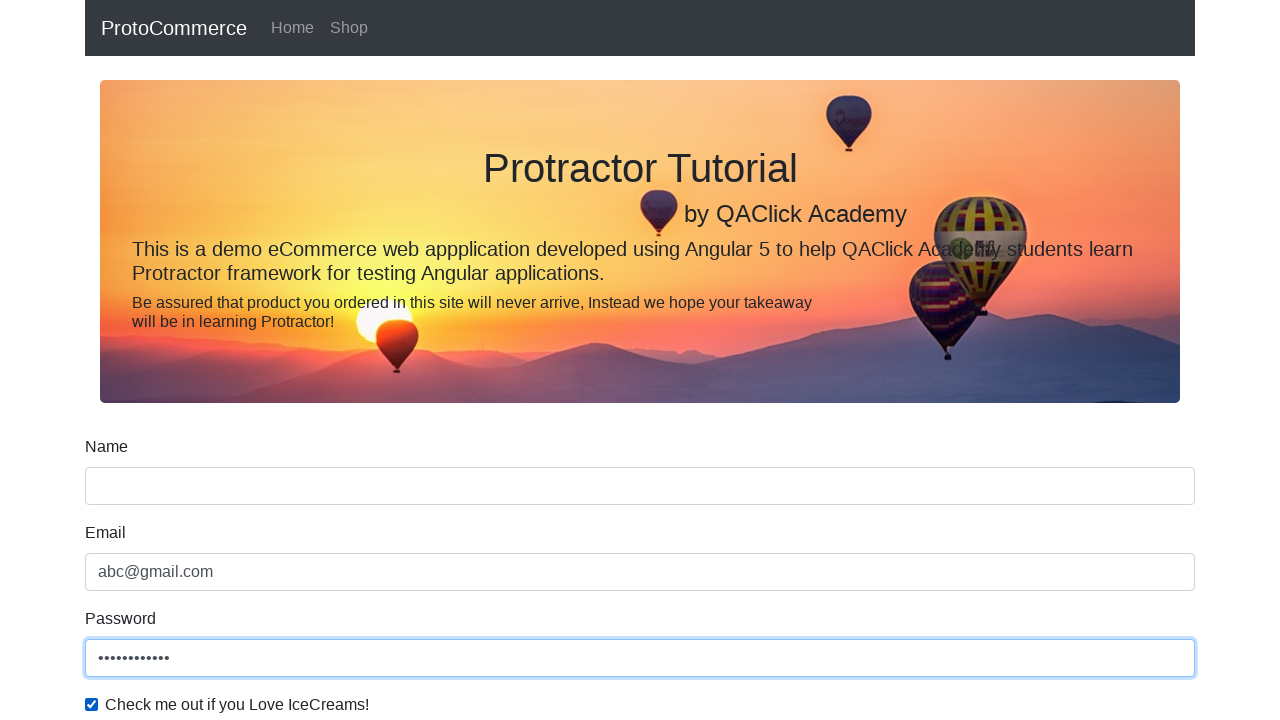

Selected 'Male' from gender dropdown on #exampleFormControlSelect1
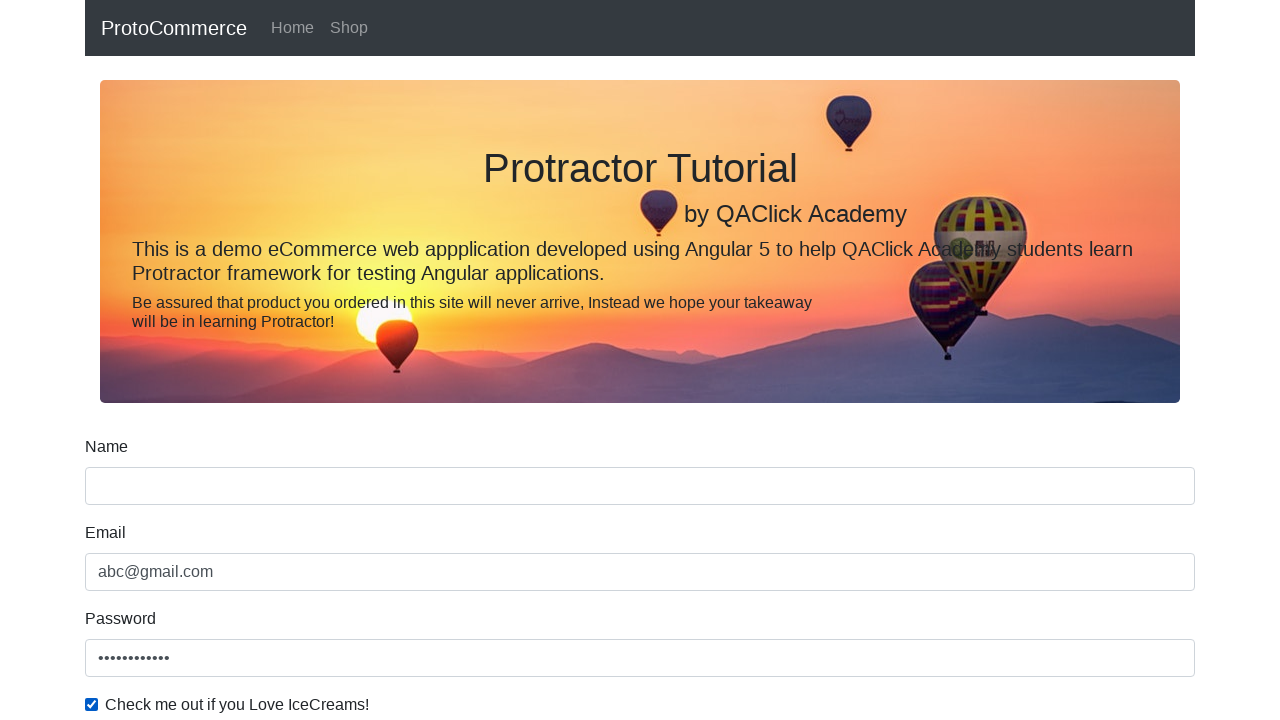

Selected student radio button at (238, 360) on #inlineRadio1
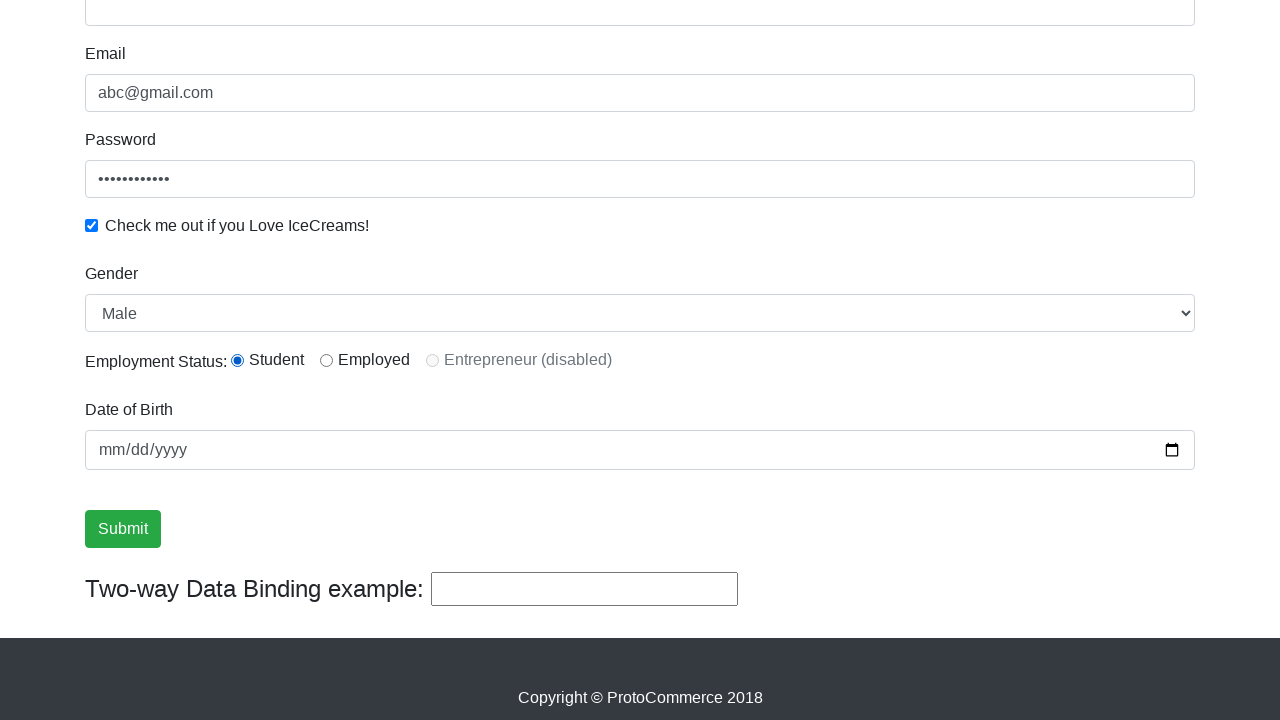

Filled birthday field with '2024-06-18' on input[name='bday']
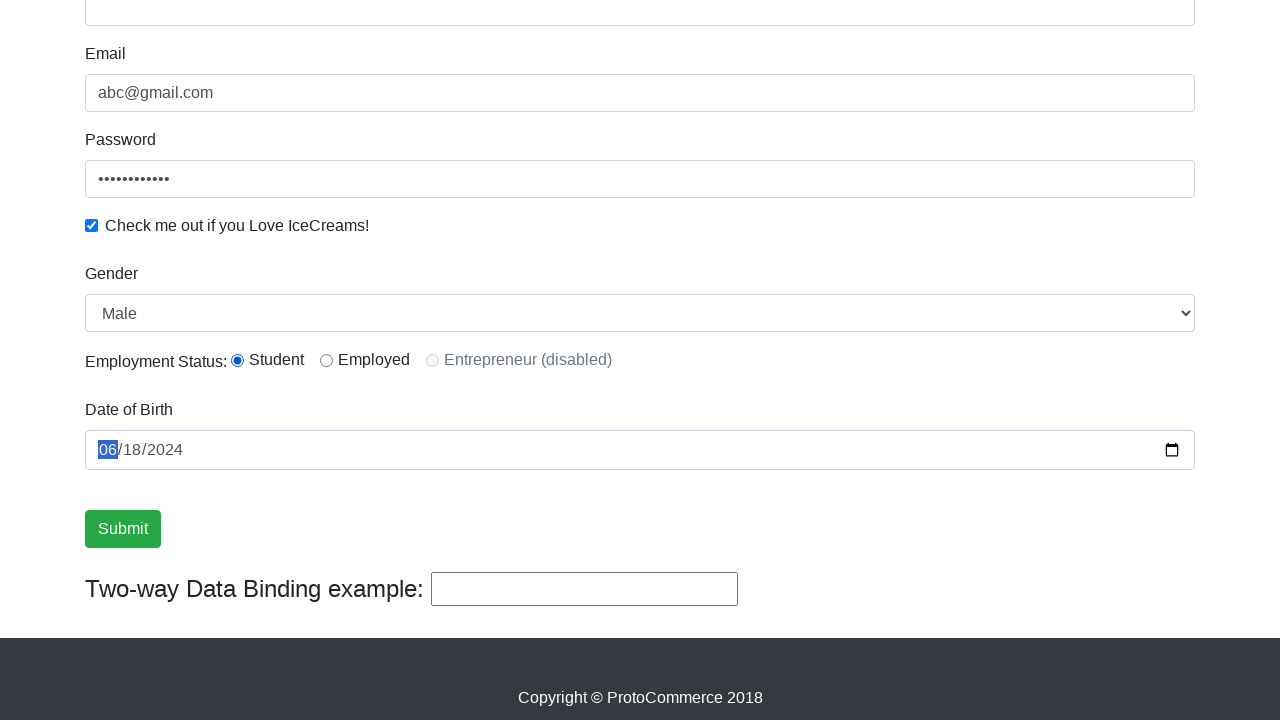

Clicked submit button to submit the form at (123, 529) on .btn.btn-success
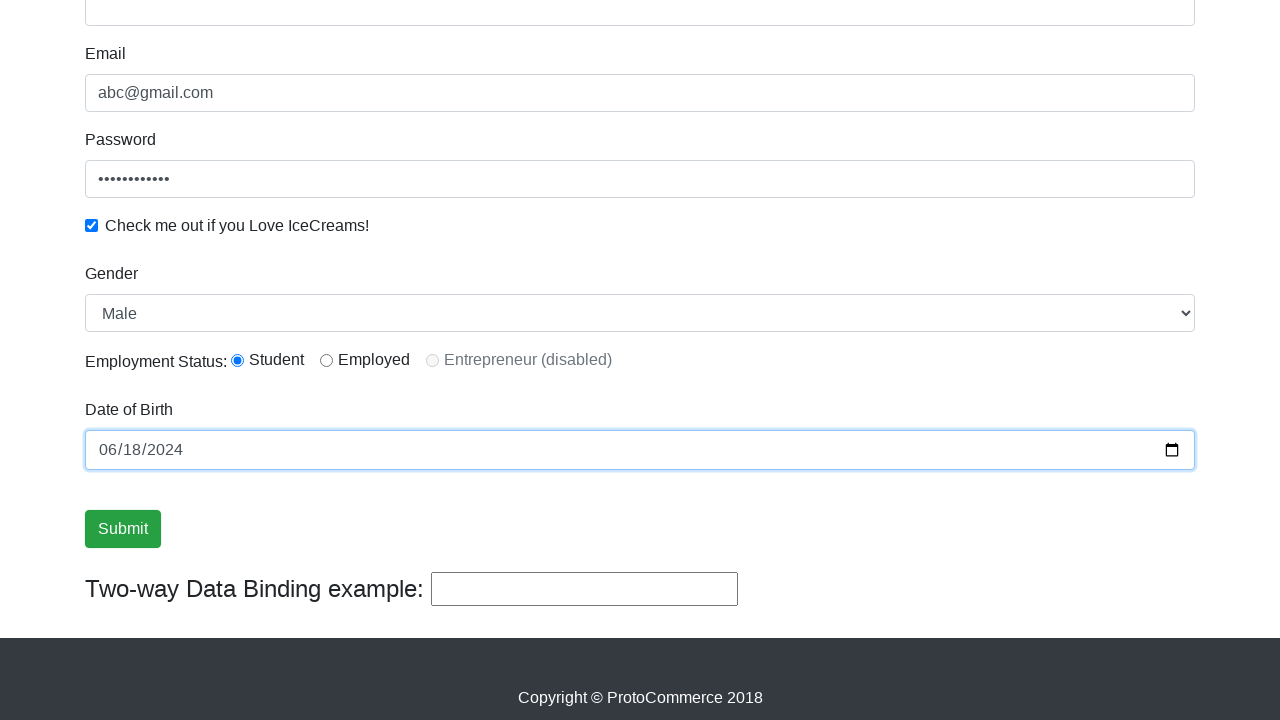

Success message appeared confirming form submission
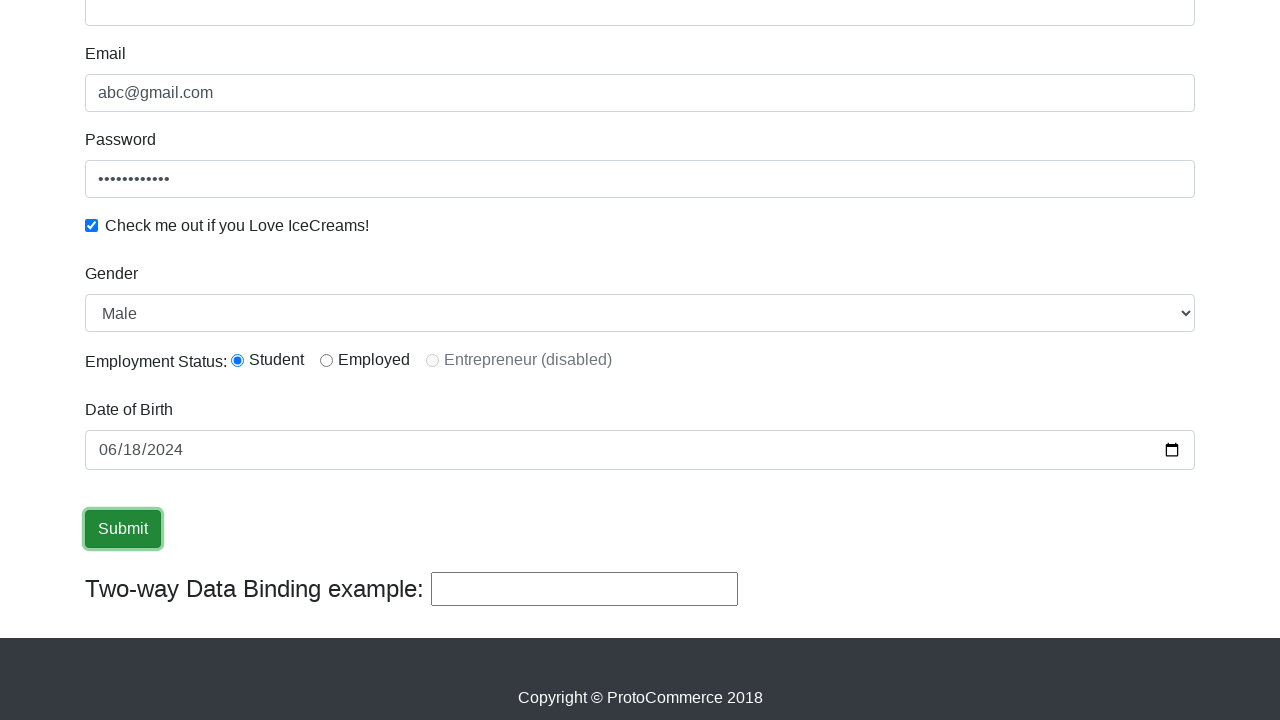

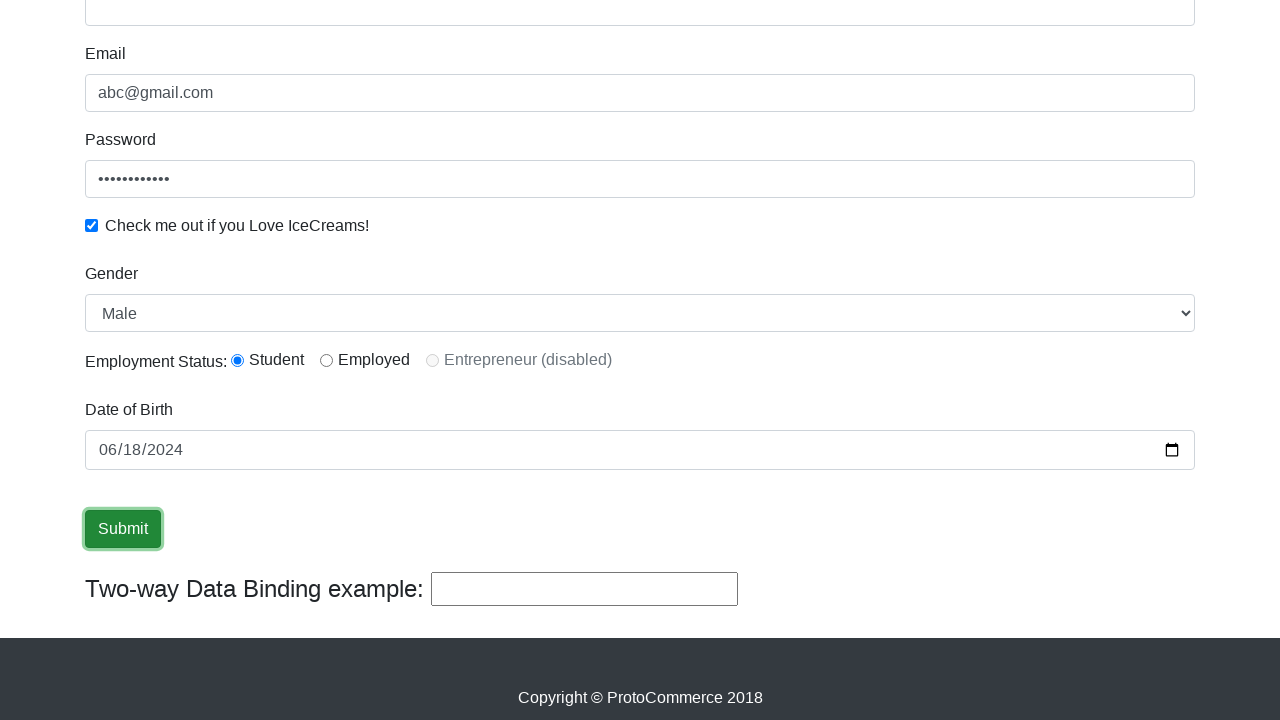